Tests JavaScript alert handling by navigating to the JavaScript alerts page and confirming a JS confirm dialog

Starting URL: http://the-internet.herokuapp.com/

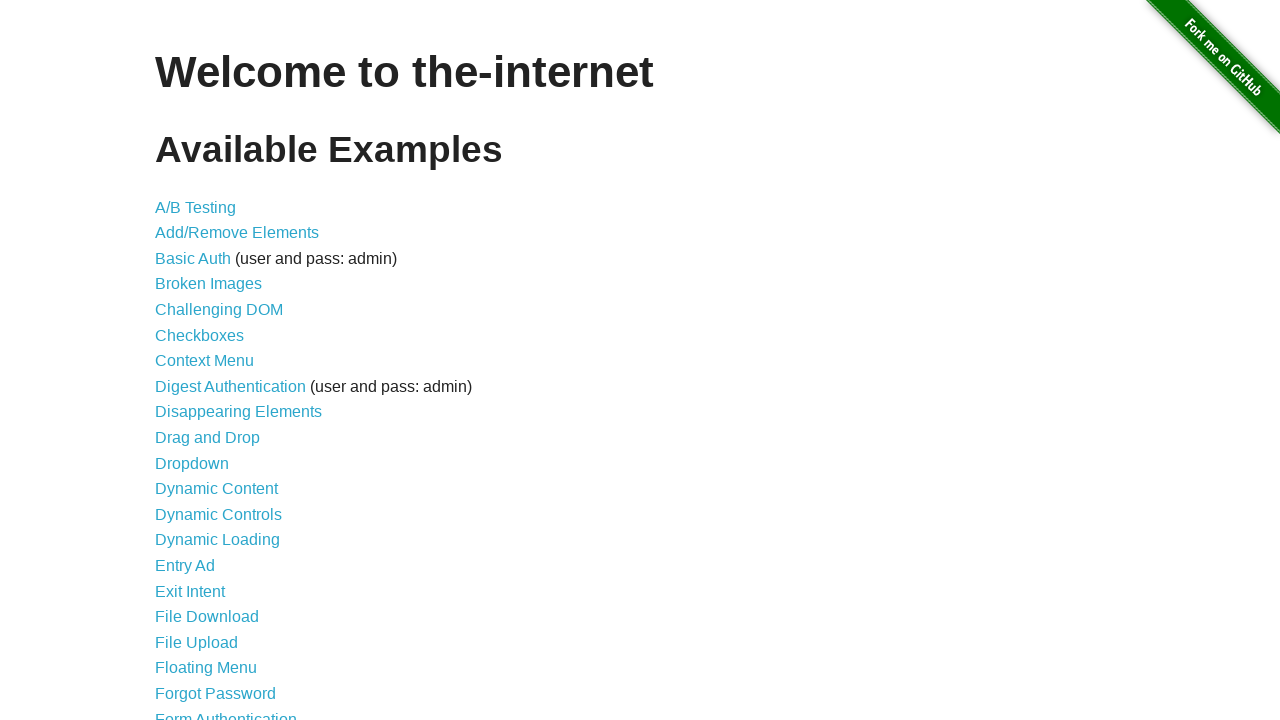

Clicked on JavaScript Alerts link at (214, 361) on a[href='/javascript_alerts']
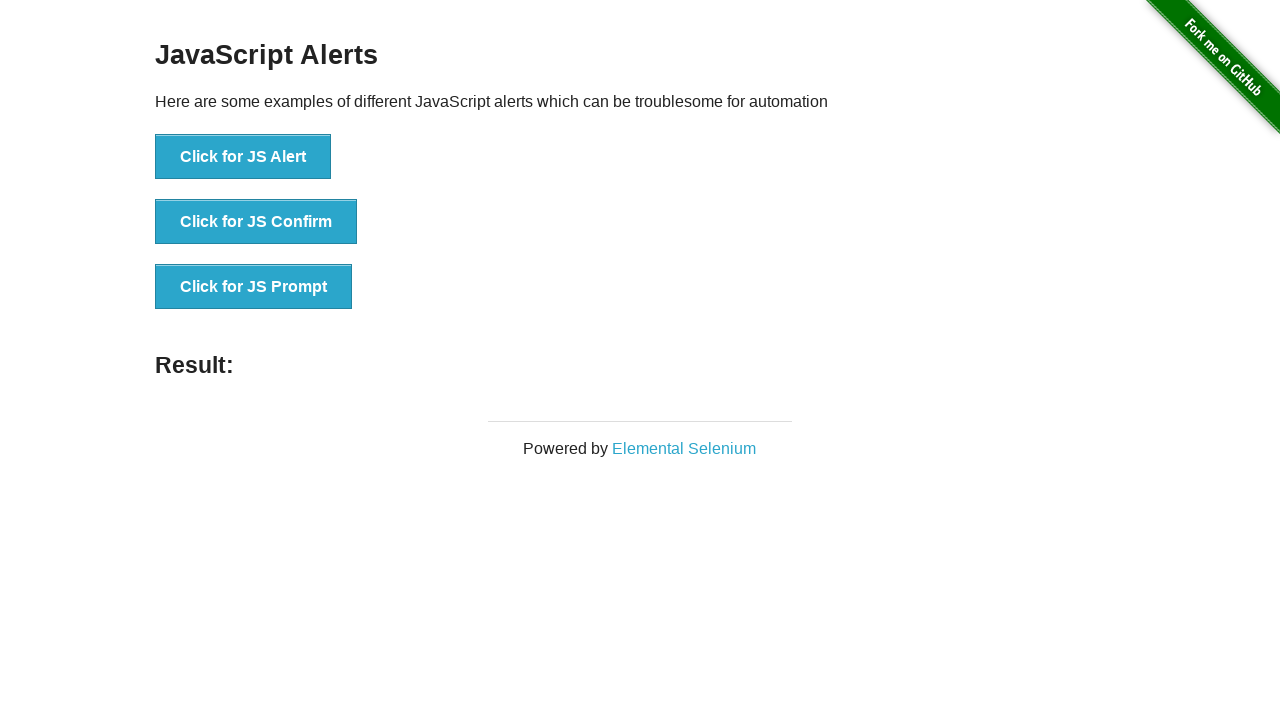

JavaScript Alerts page loaded and JS Confirm button is visible
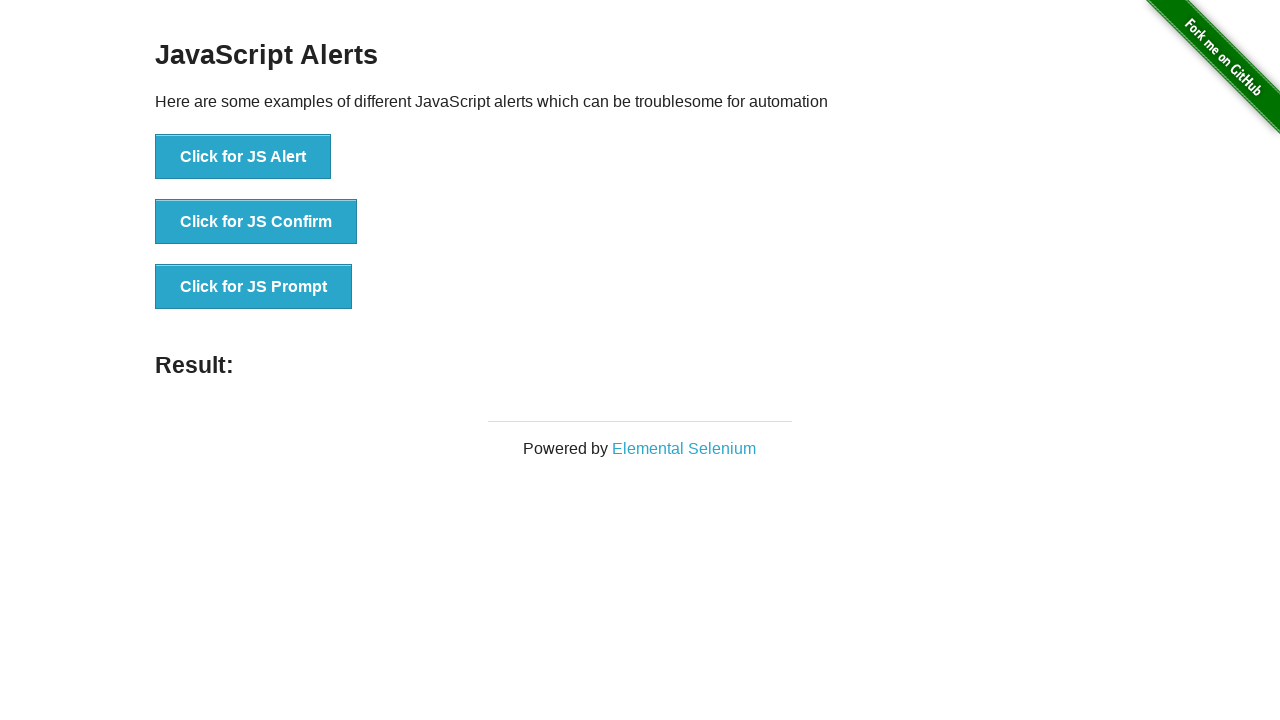

Clicked on JS Confirm button at (256, 222) on button:has-text('Click for JS Confirm')
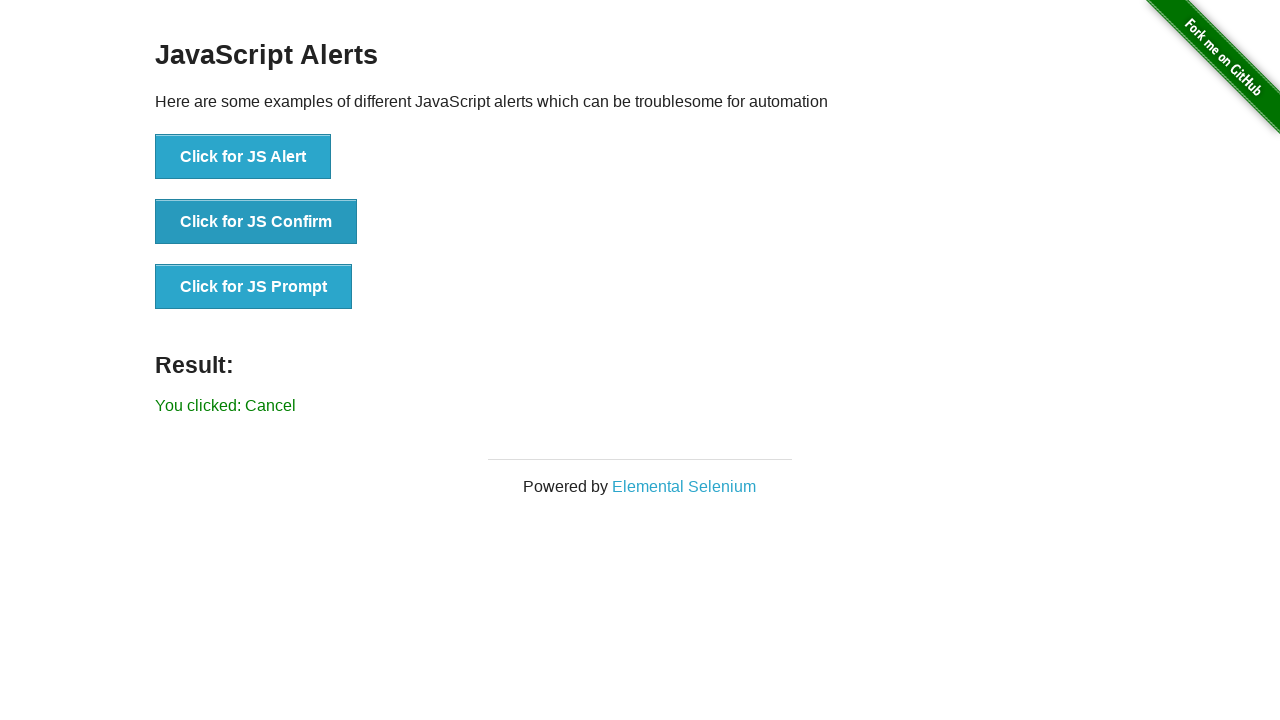

Set up dialog handler to accept confirm dialogs
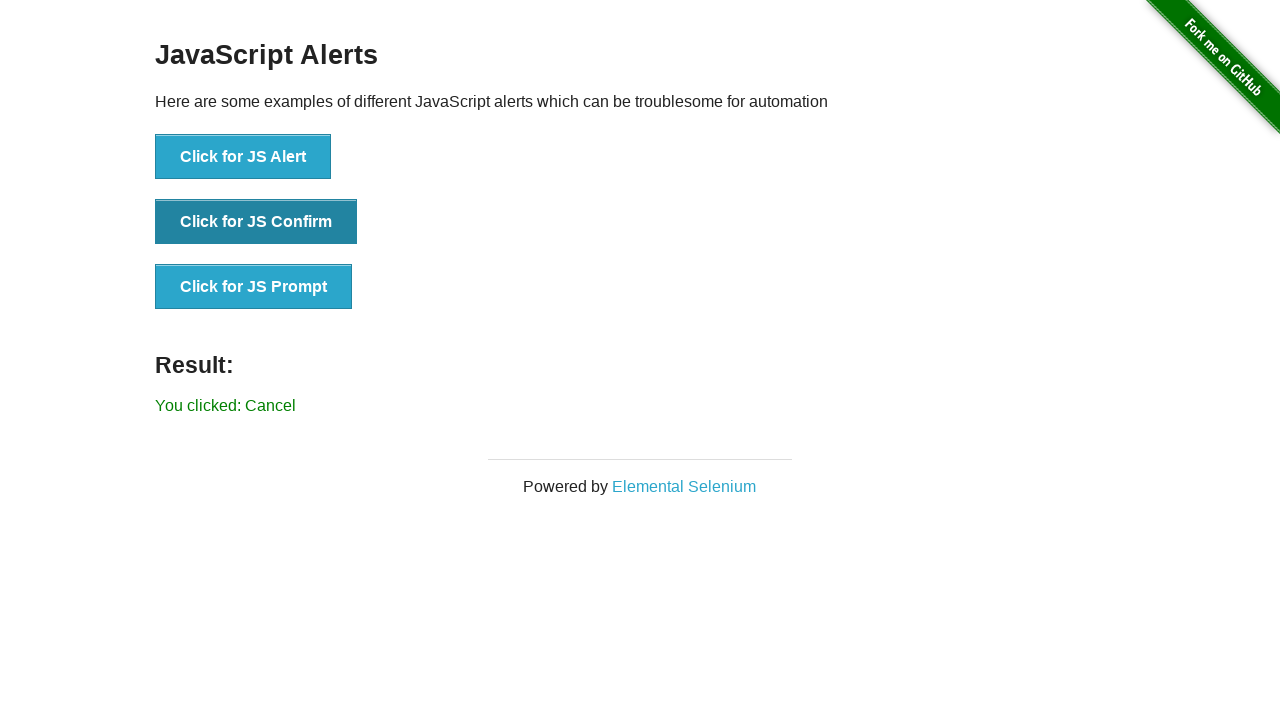

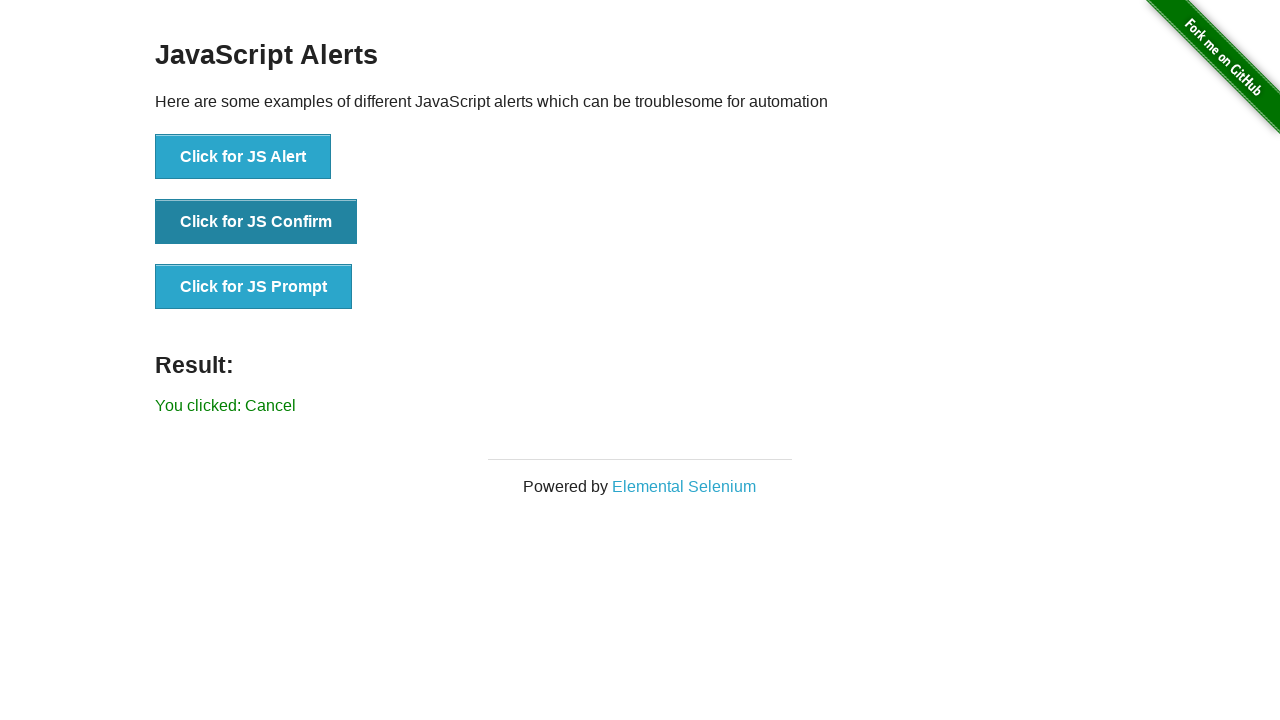